Tests a practice form by filling out all fields including name, email, gender, phone, date of birth, subjects, hobbies, address, and state/city selections, then verifies the submission confirmation modal displays the correct data.

Starting URL: https://demoqa.com/automation-practice-form

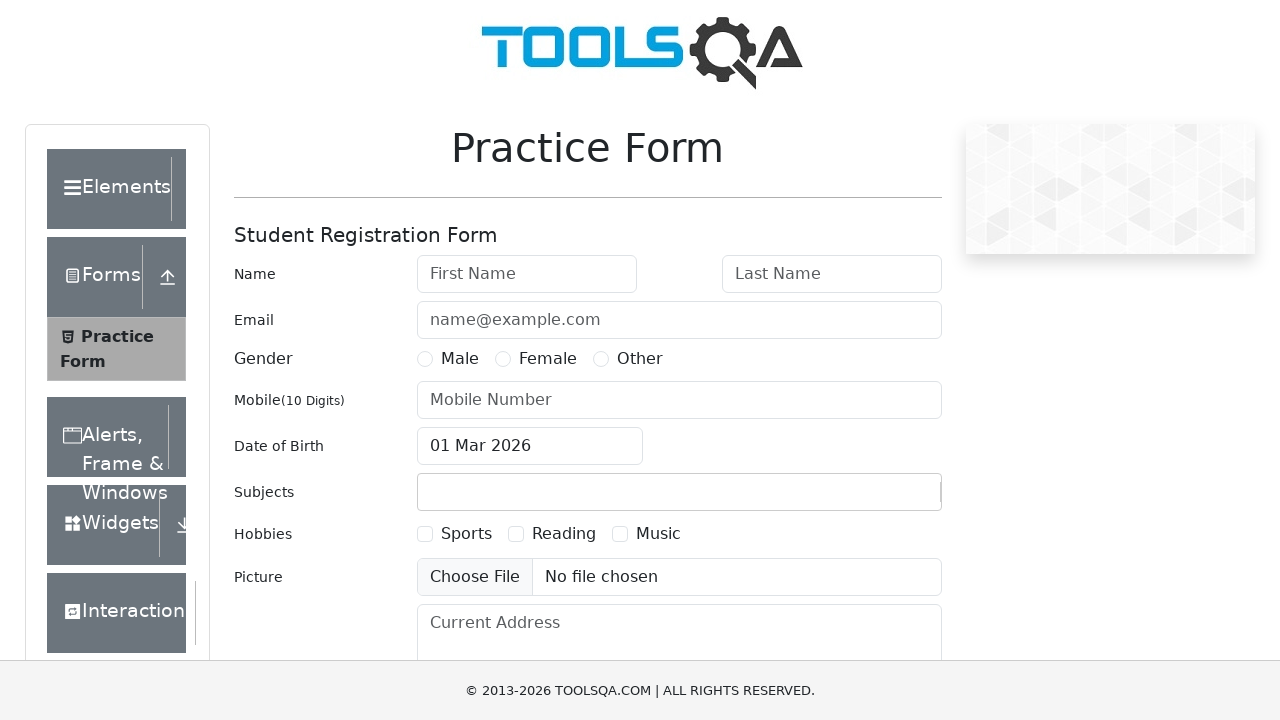

Filled first name field with 'Mihail' on #firstName
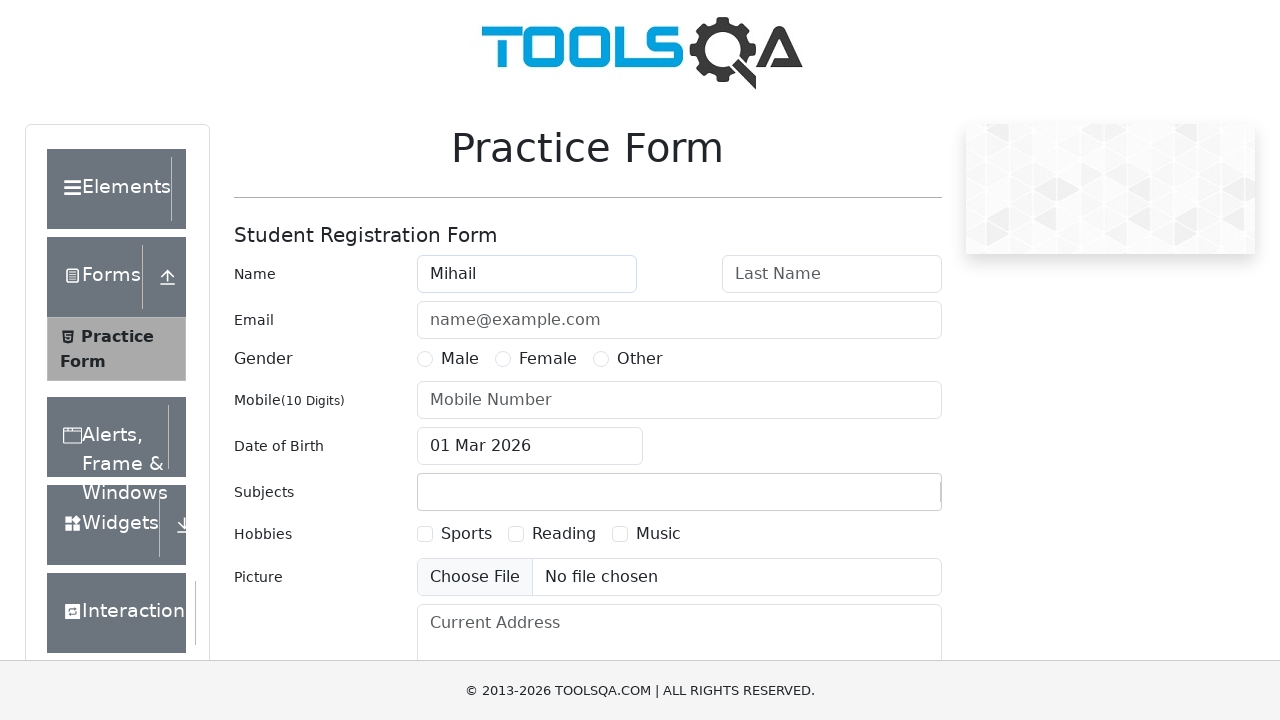

Filled last name field with 'Krylov' on #lastName
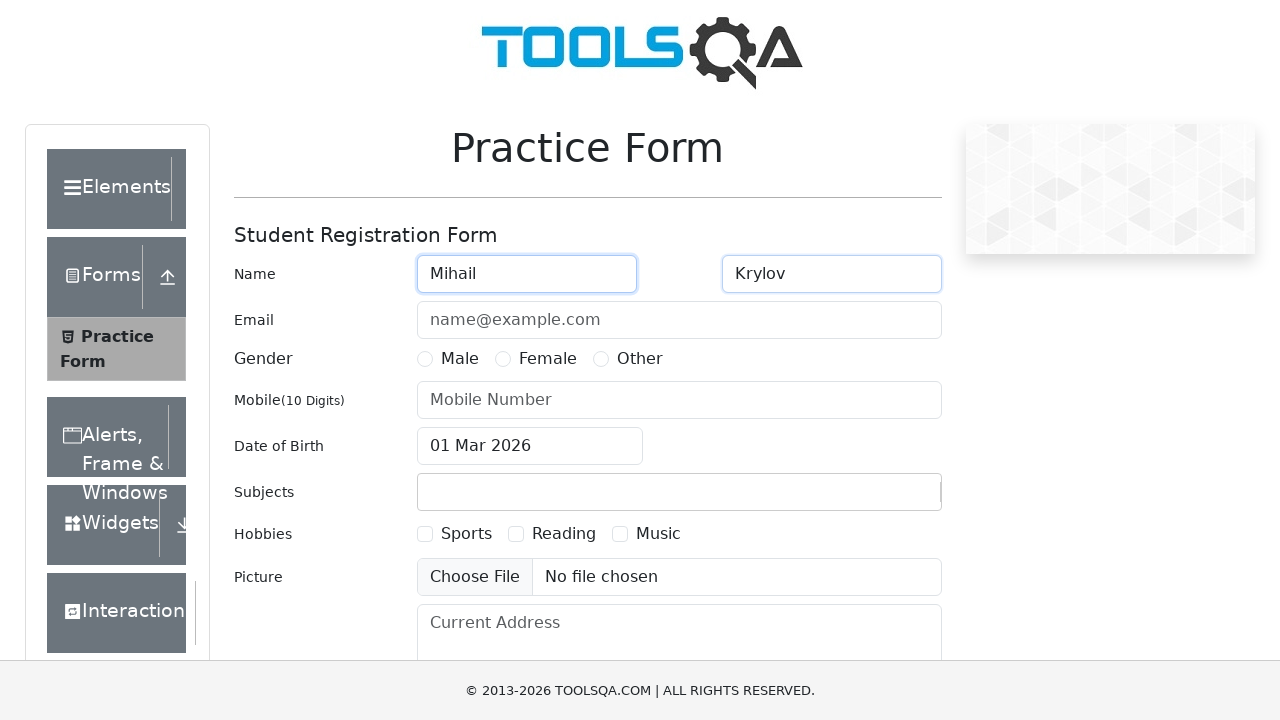

Filled email field with 'Mihail@inbox.ru' on #userEmail
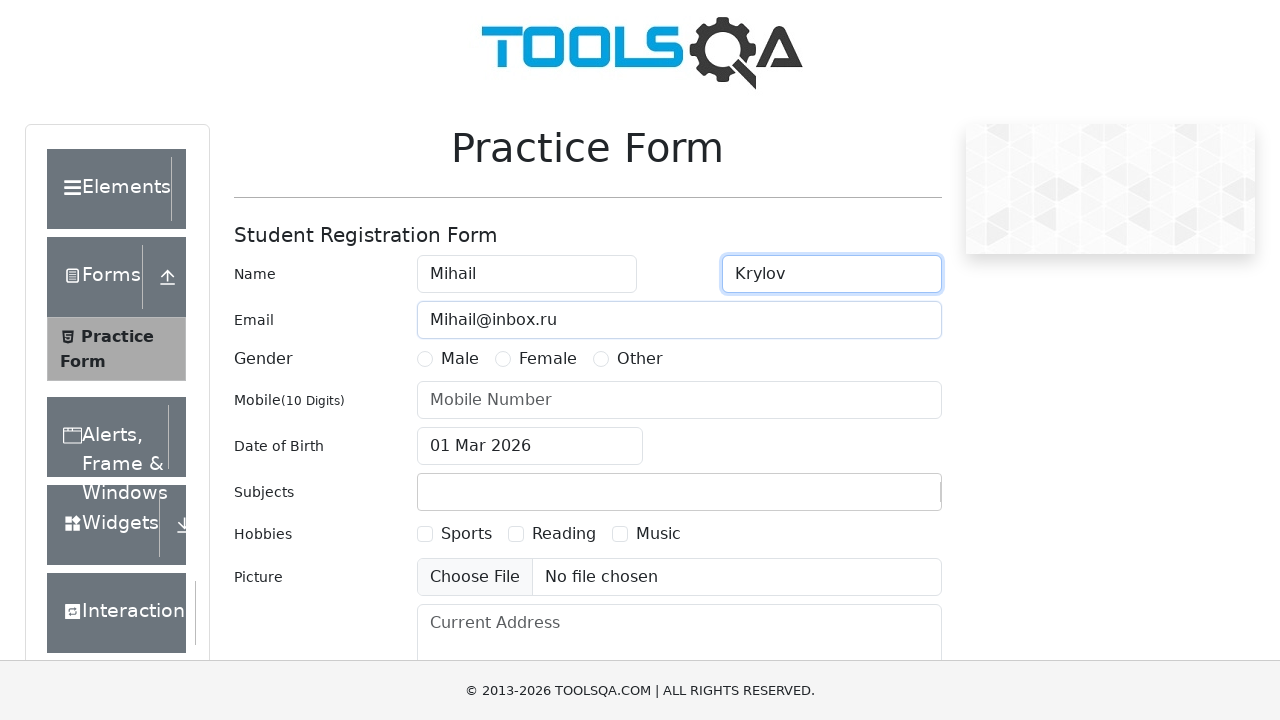

Selected Male gender option
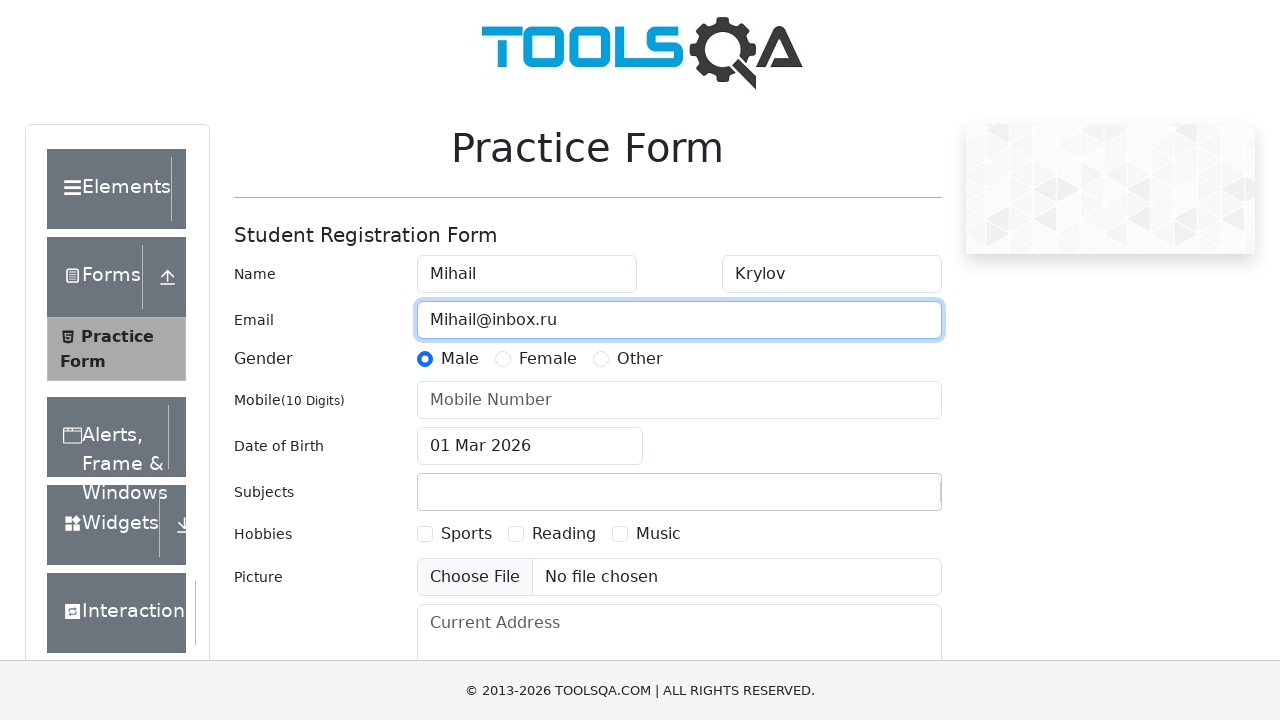

Filled phone number field with '9053135955' on #userNumber
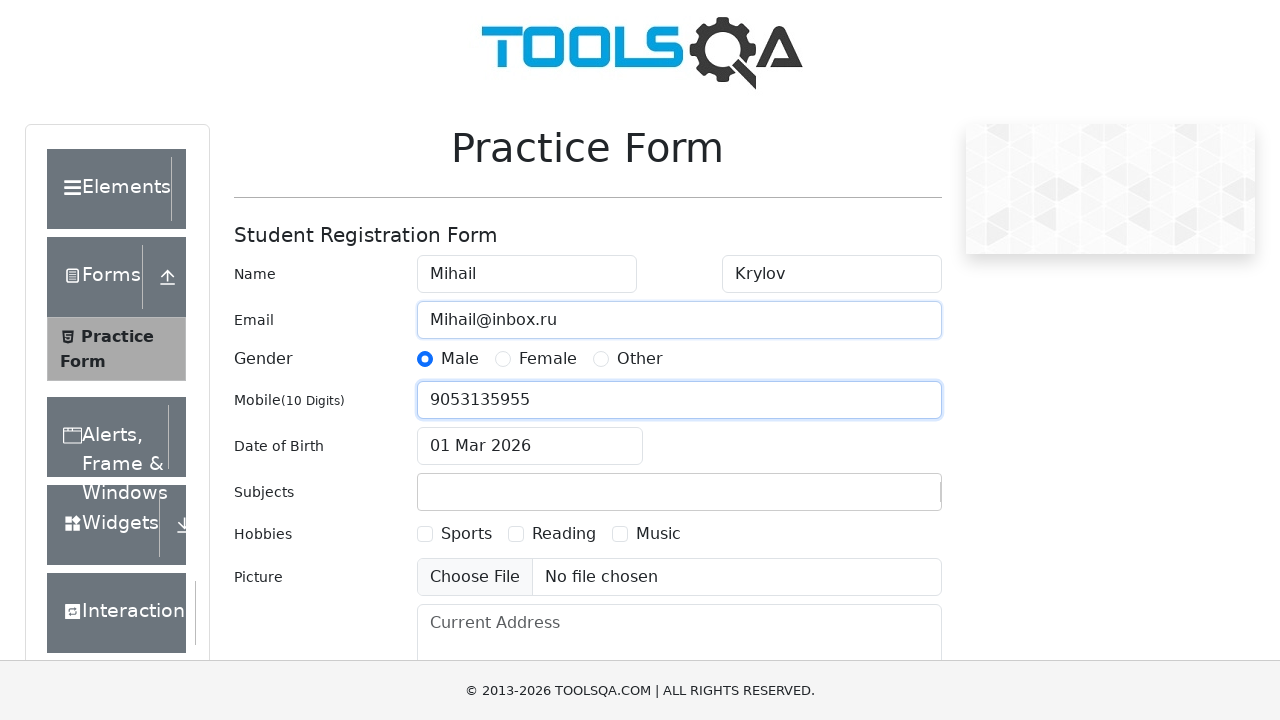

Opened date of birth picker at (530, 446) on #dateOfBirthInput
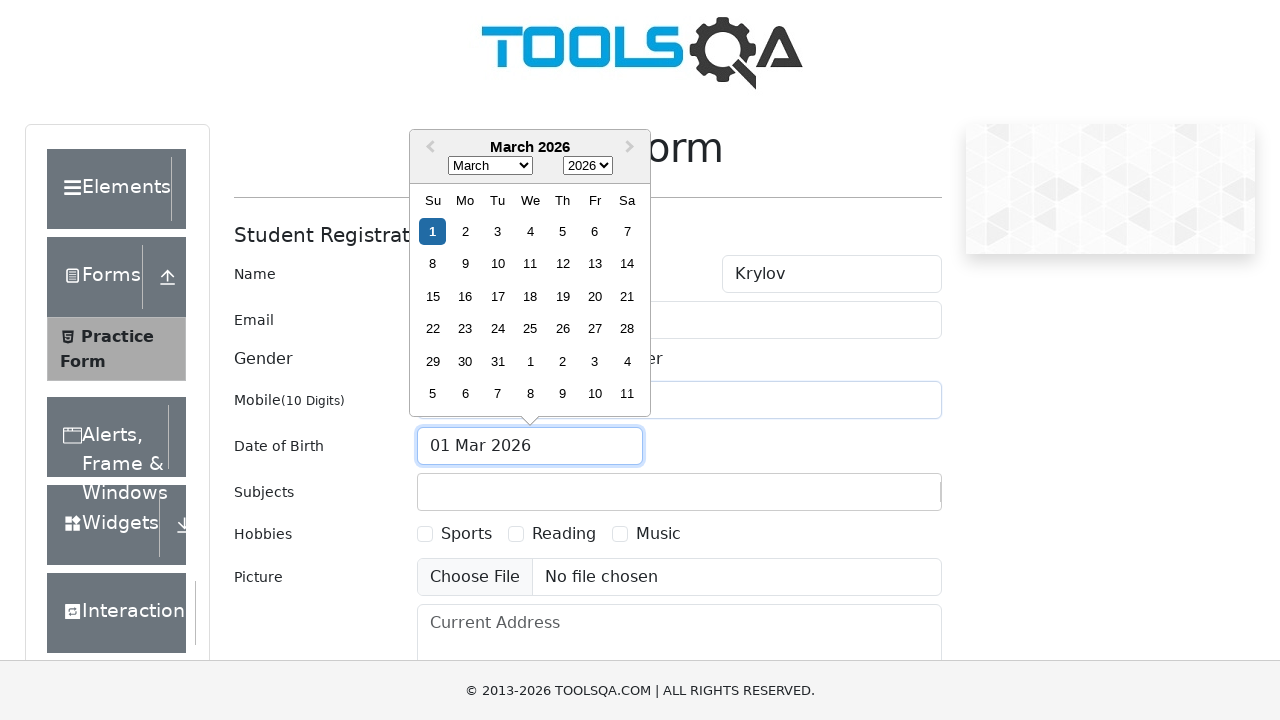

Selected month October (10) in date picker on .react-datepicker__month-select
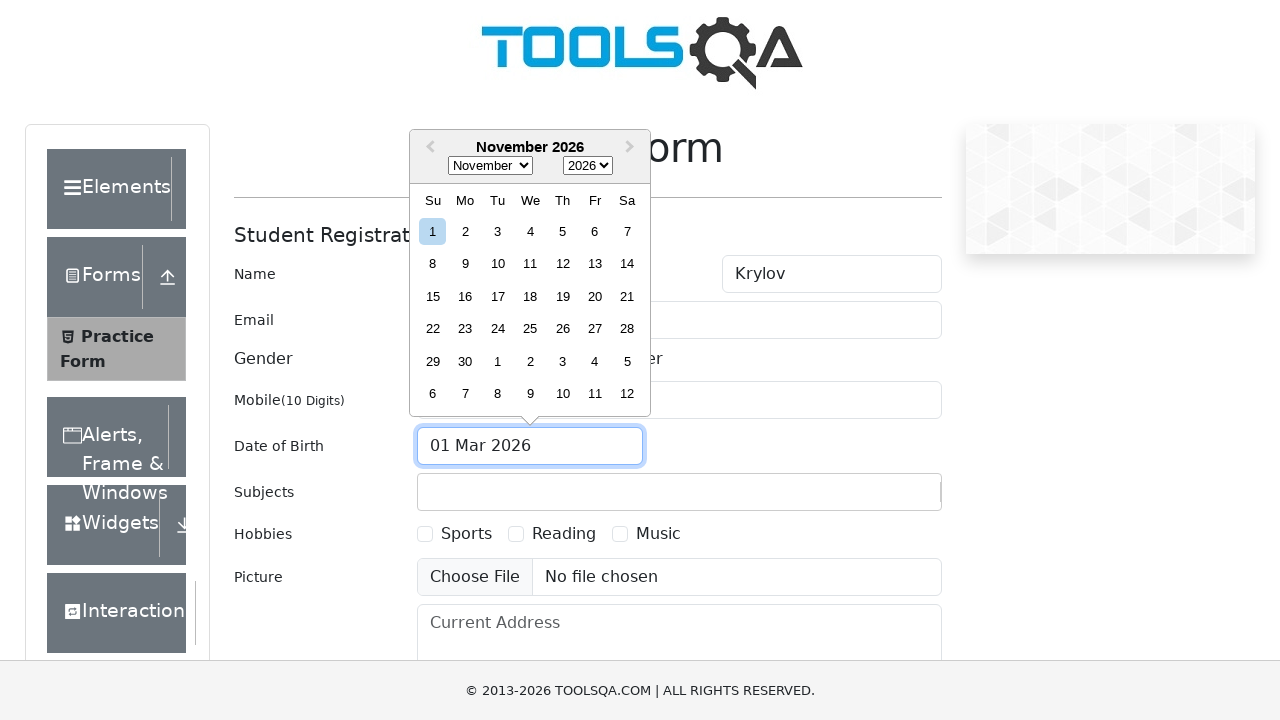

Selected year 1995 in date picker on .react-datepicker__year-select
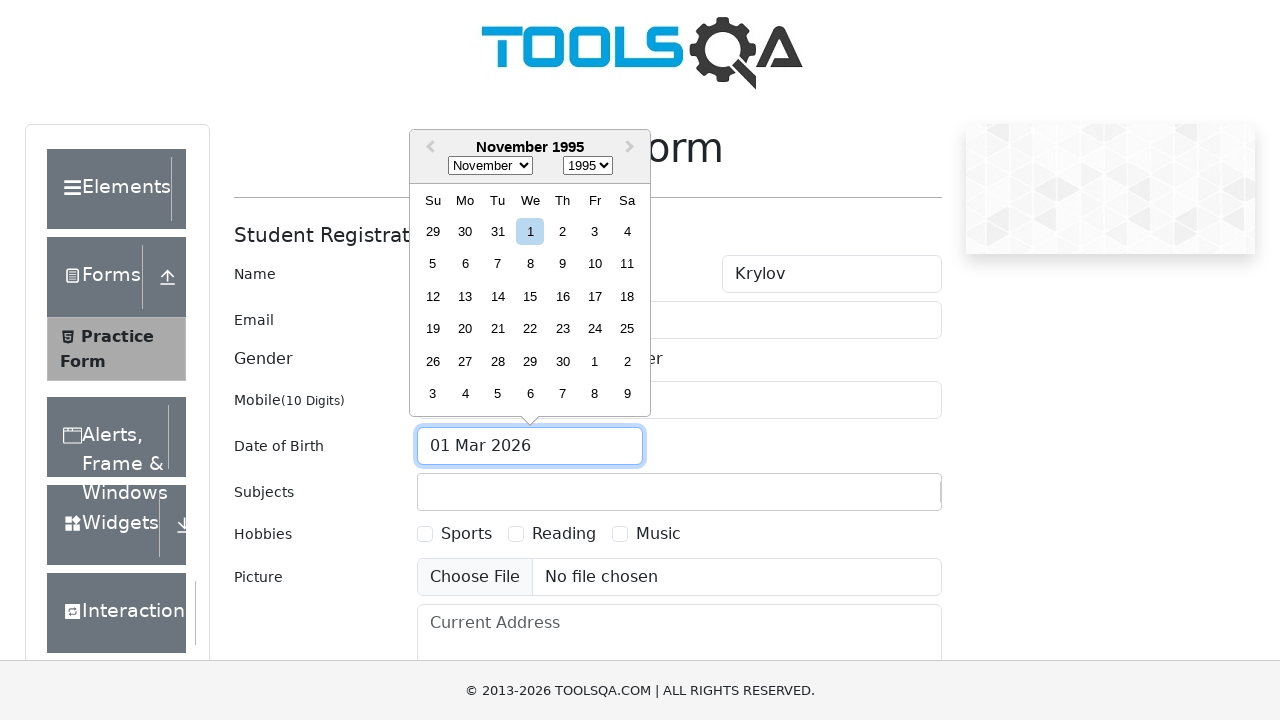

Selected day 10 to set date of birth to October 10, 1995 at (595, 264) on .react-datepicker__day--010
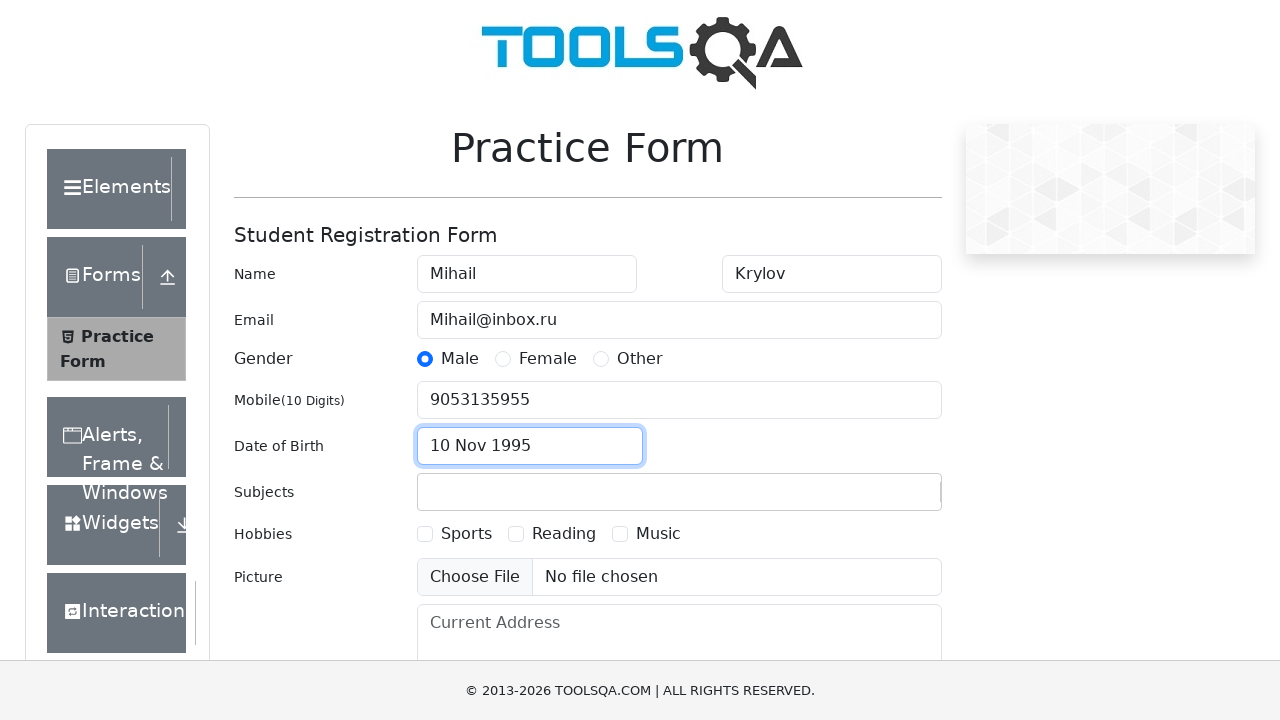

Typed 'Maths' in subjects field on #subjectsInput
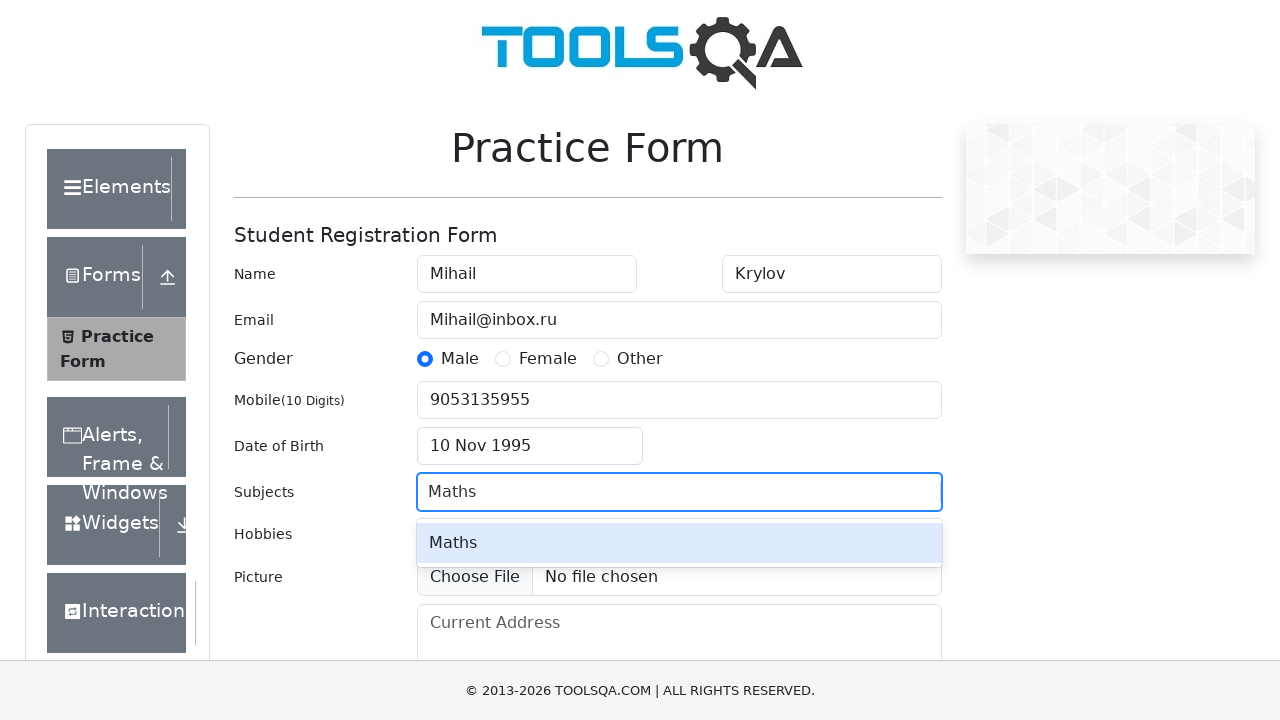

Pressed Enter to add Maths subject on #subjectsInput
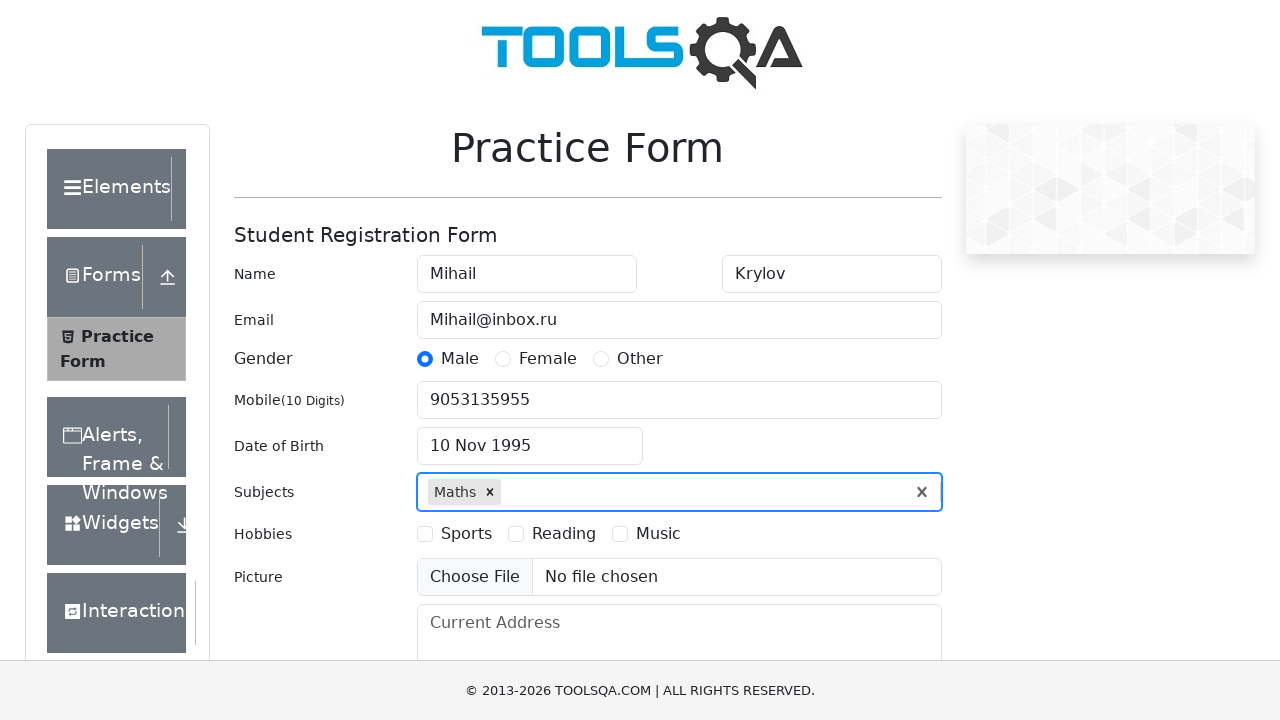

Typed 'History' in subjects field on #subjectsInput
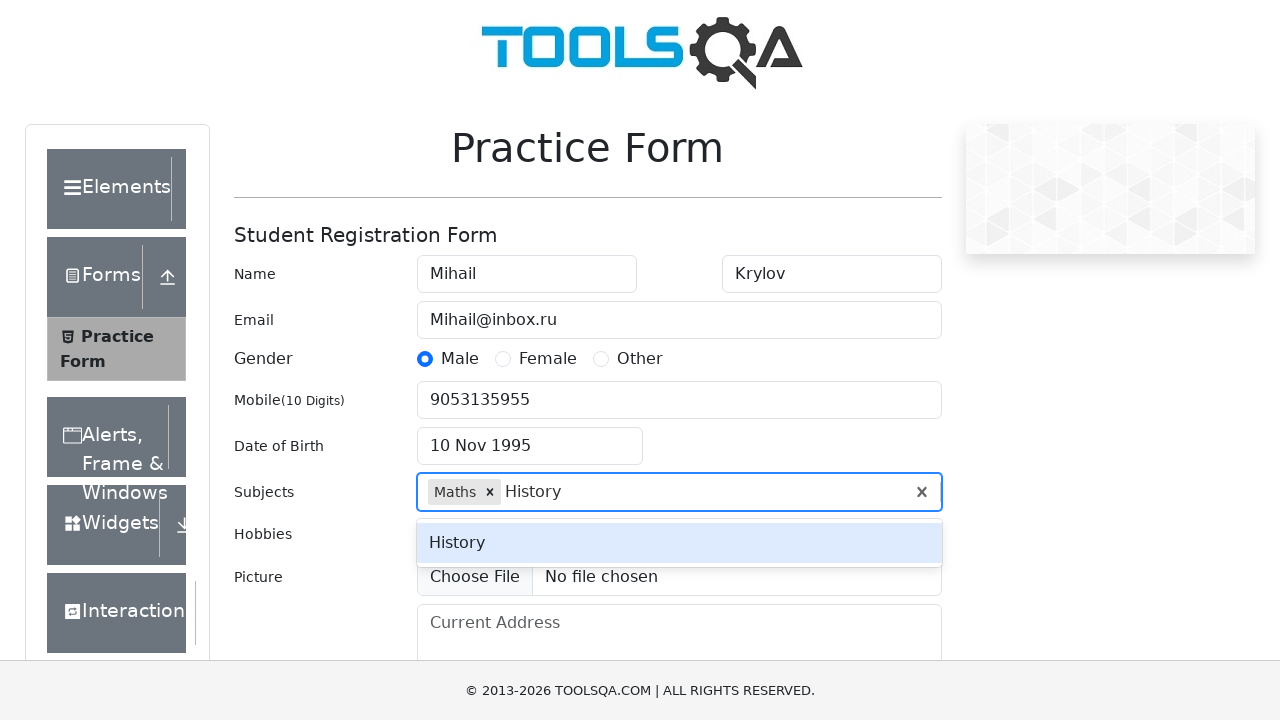

Pressed Enter to add History subject on #subjectsInput
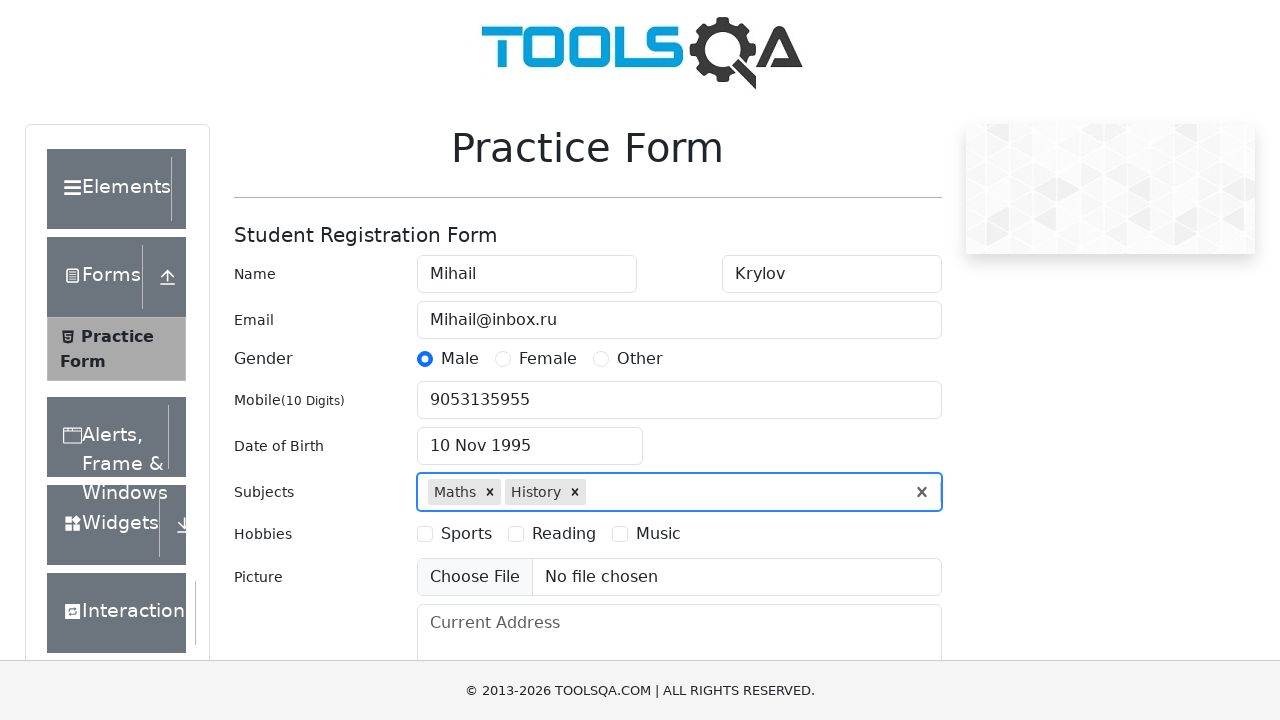

Typed 'Economics' in subjects field on #subjectsInput
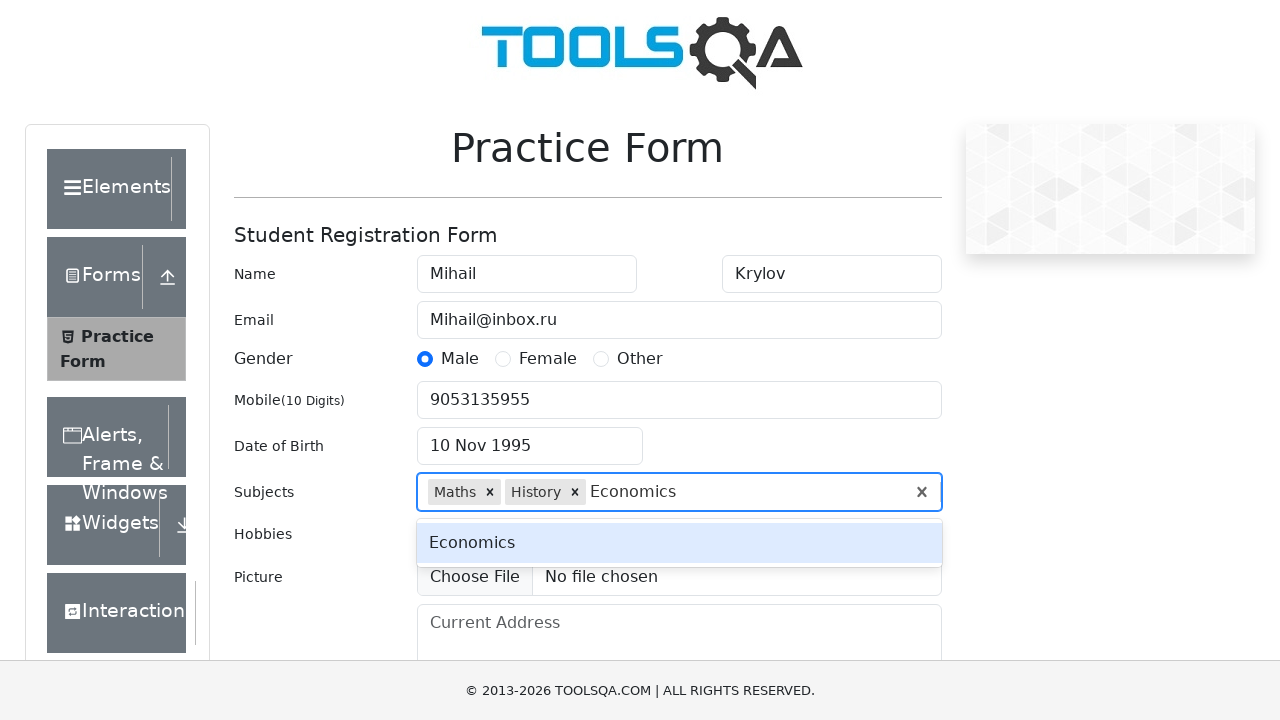

Pressed Enter to add Economics subject on #subjectsInput
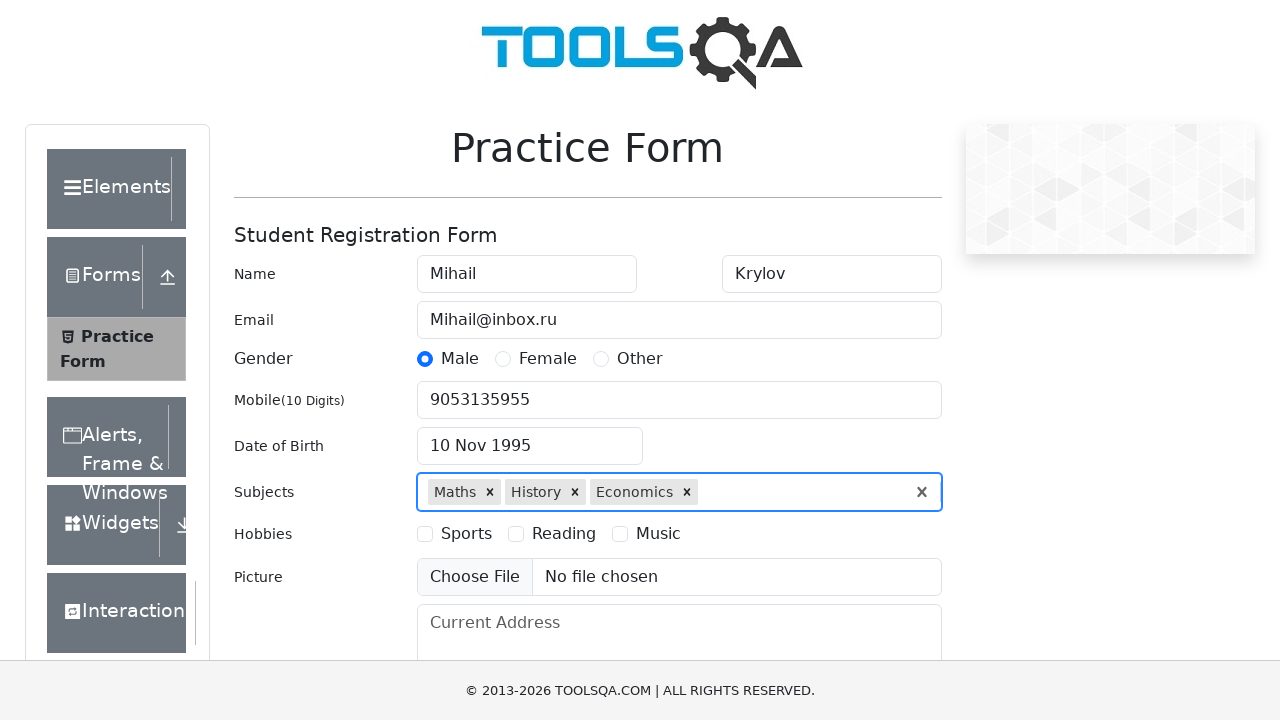

Selected first hobby checkbox (Sports)
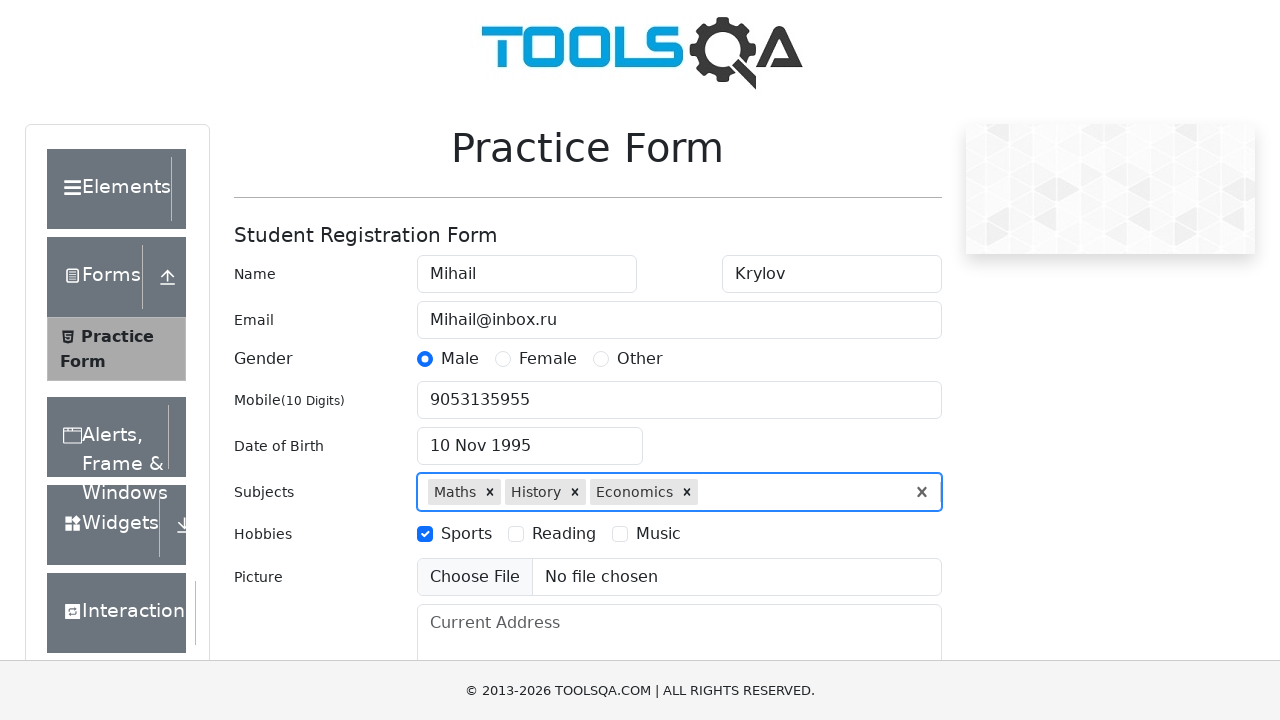

Selected second hobby checkbox (Reading)
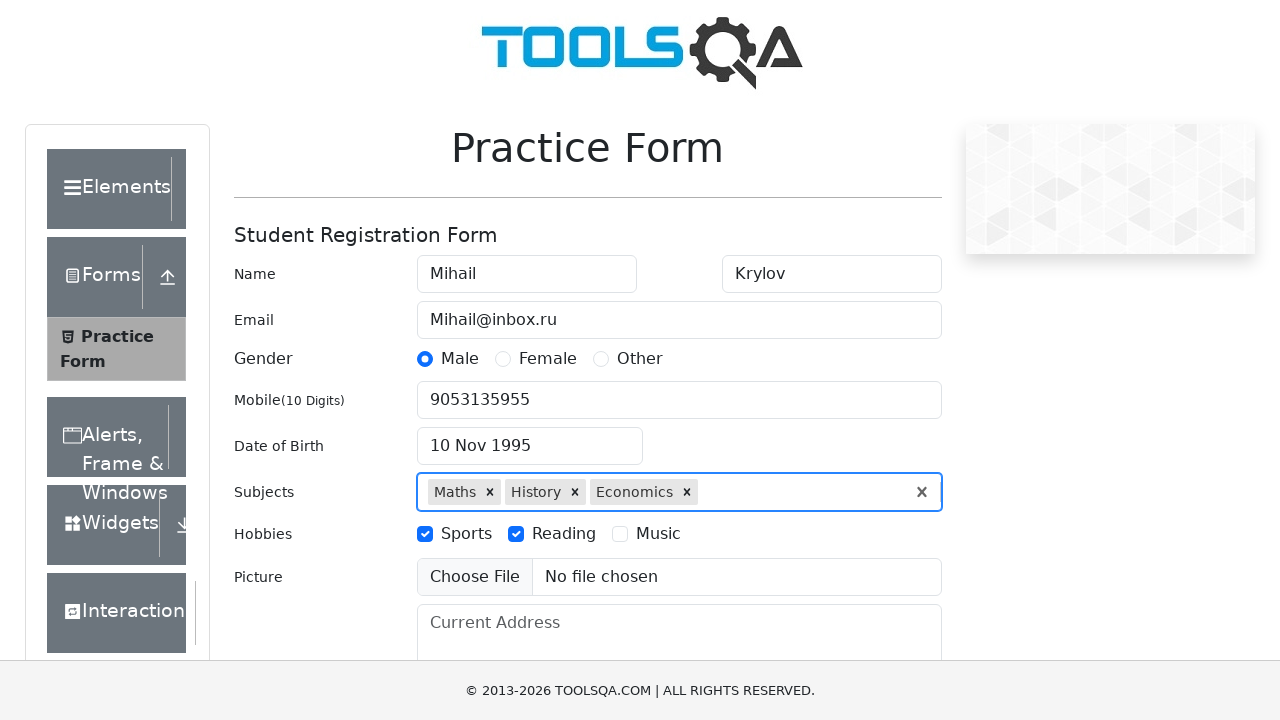

Selected third hobby checkbox (Music)
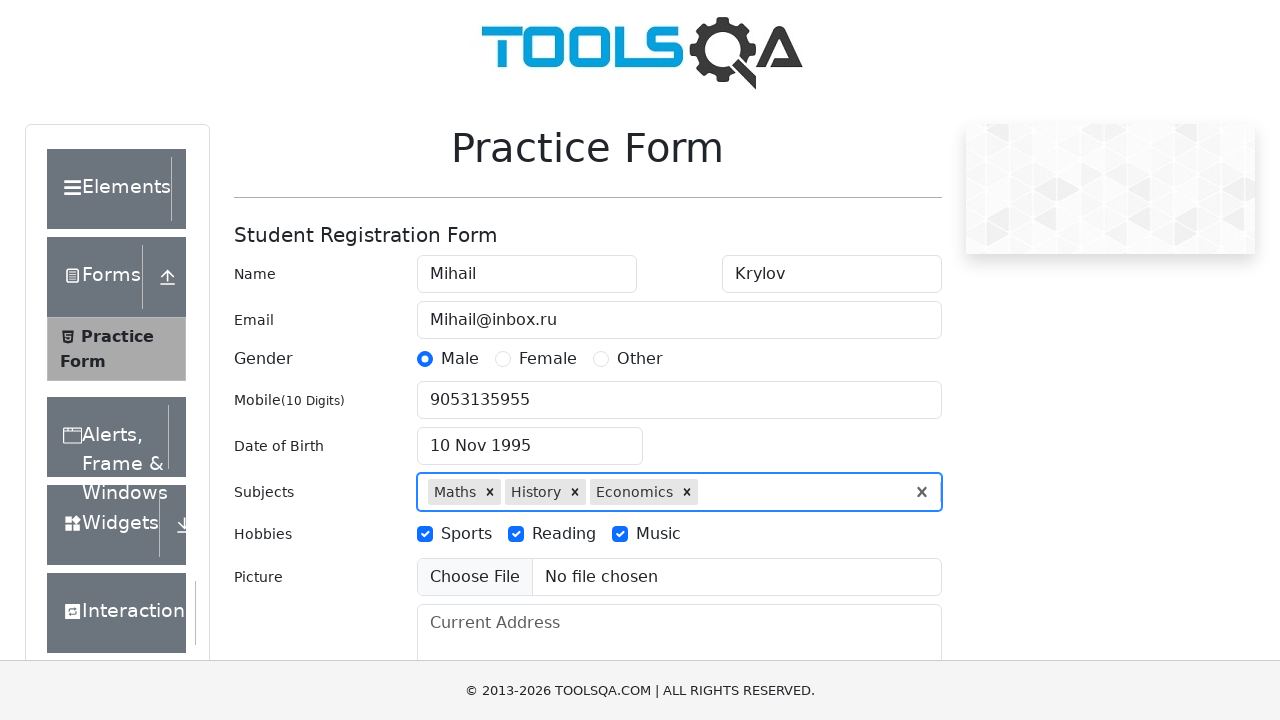

Filled address field with 'Moscow' on #currentAddress
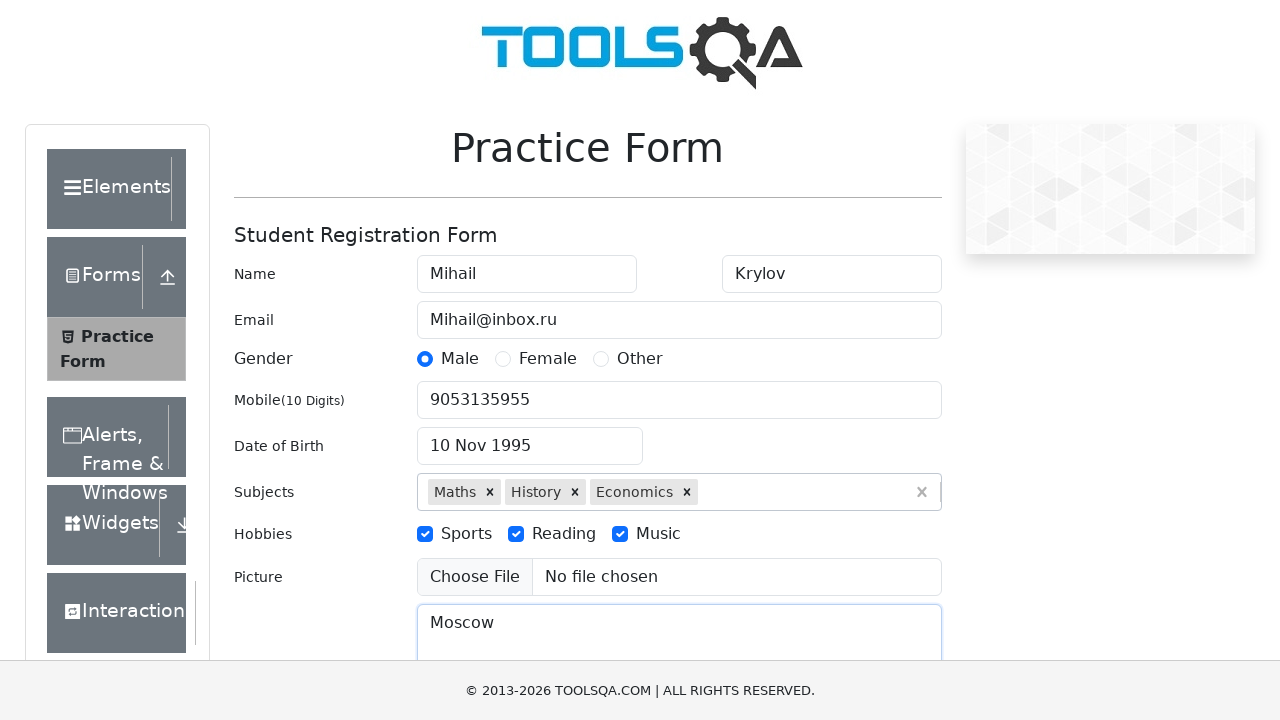

Typed 'NCR' in state selection field on #react-select-3-input
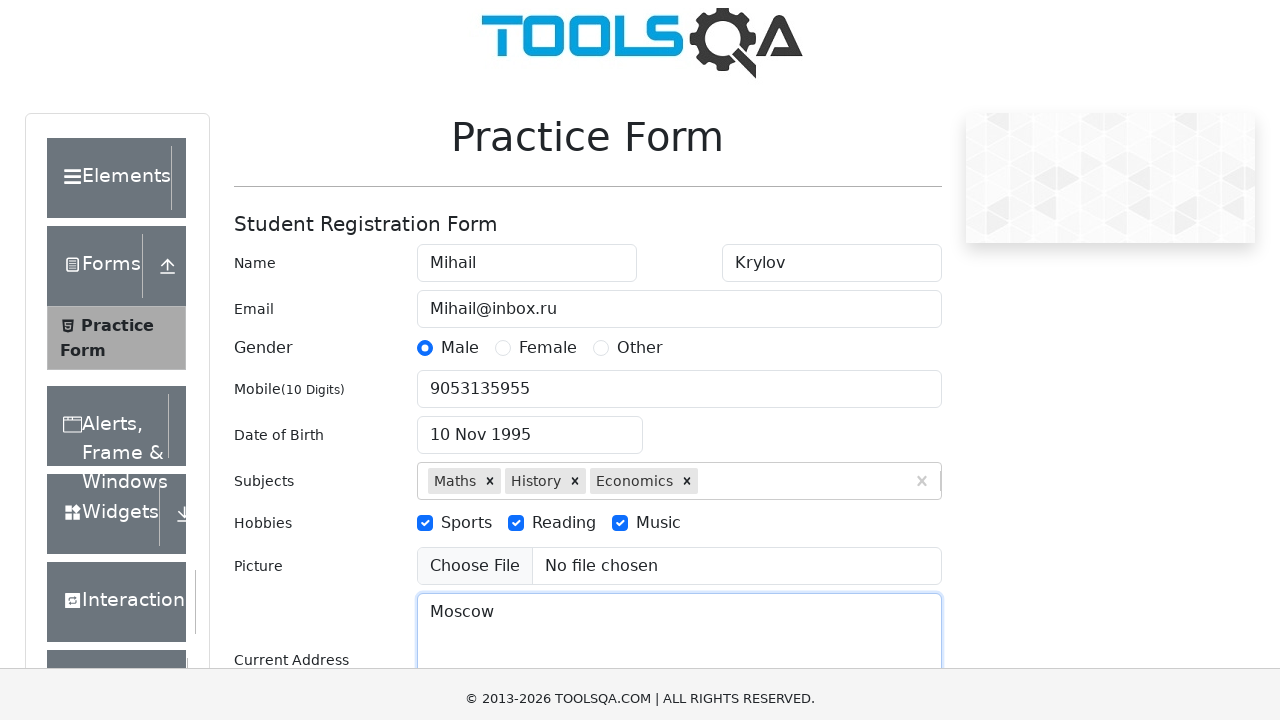

Pressed Enter to select NCR state on #react-select-3-input
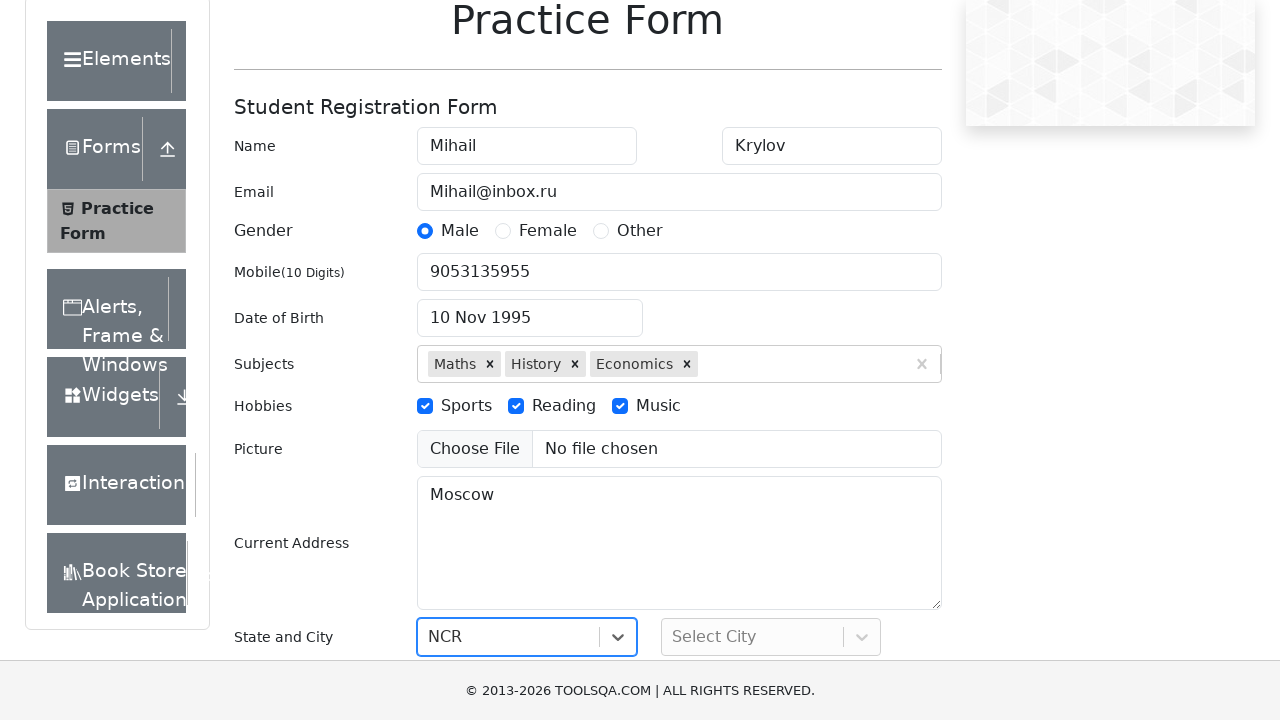

Typed 'Delhi' in city selection field on #react-select-4-input
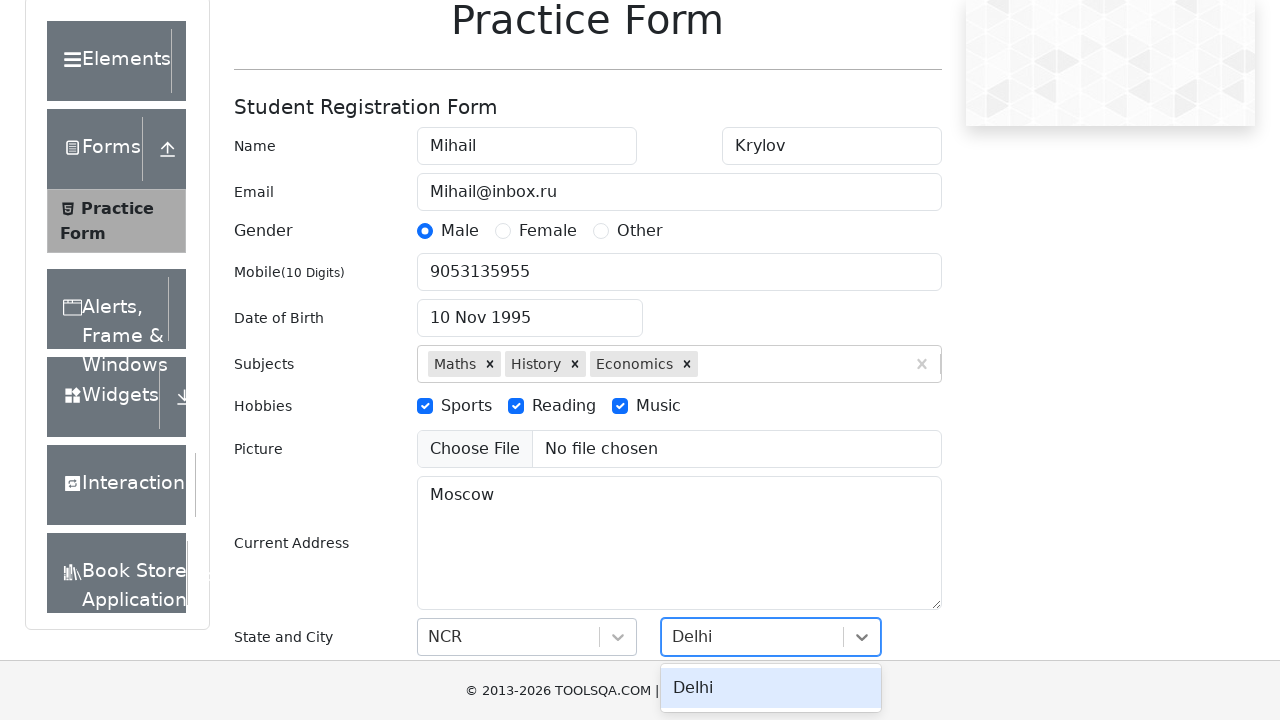

Pressed Enter to select Delhi city on #react-select-4-input
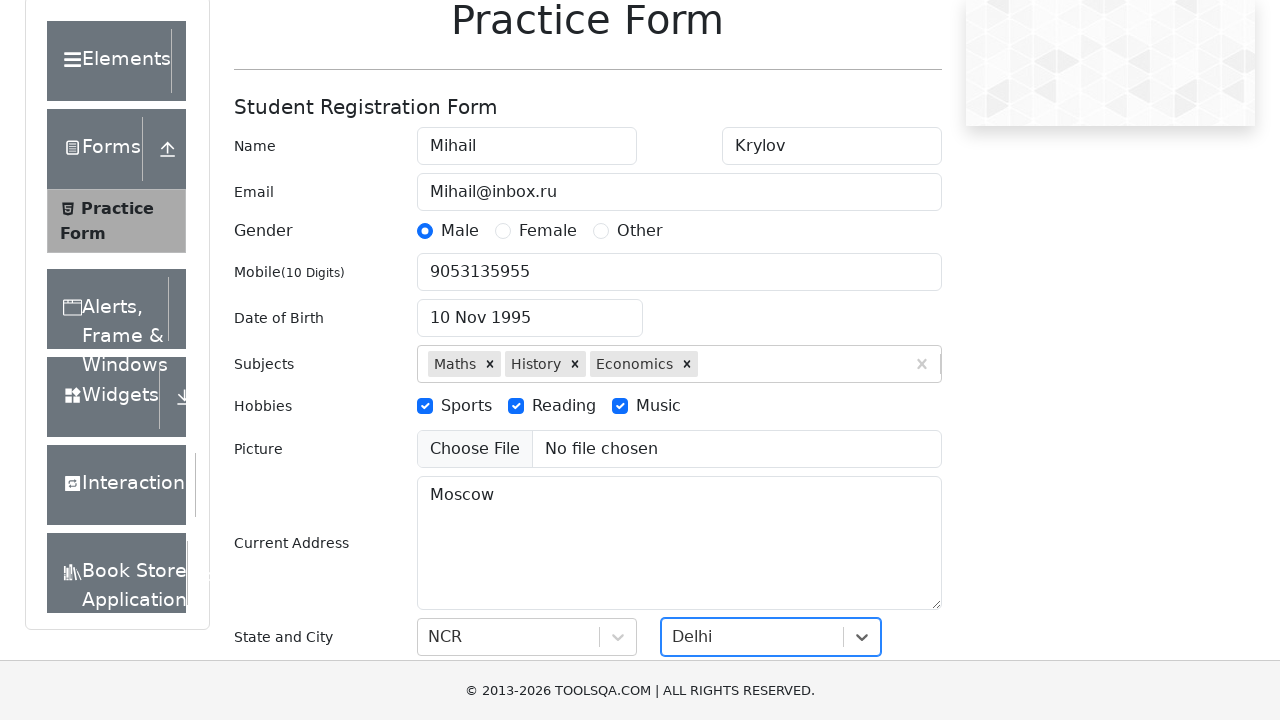

Clicked submit button to submit the form at (885, 499) on #submit
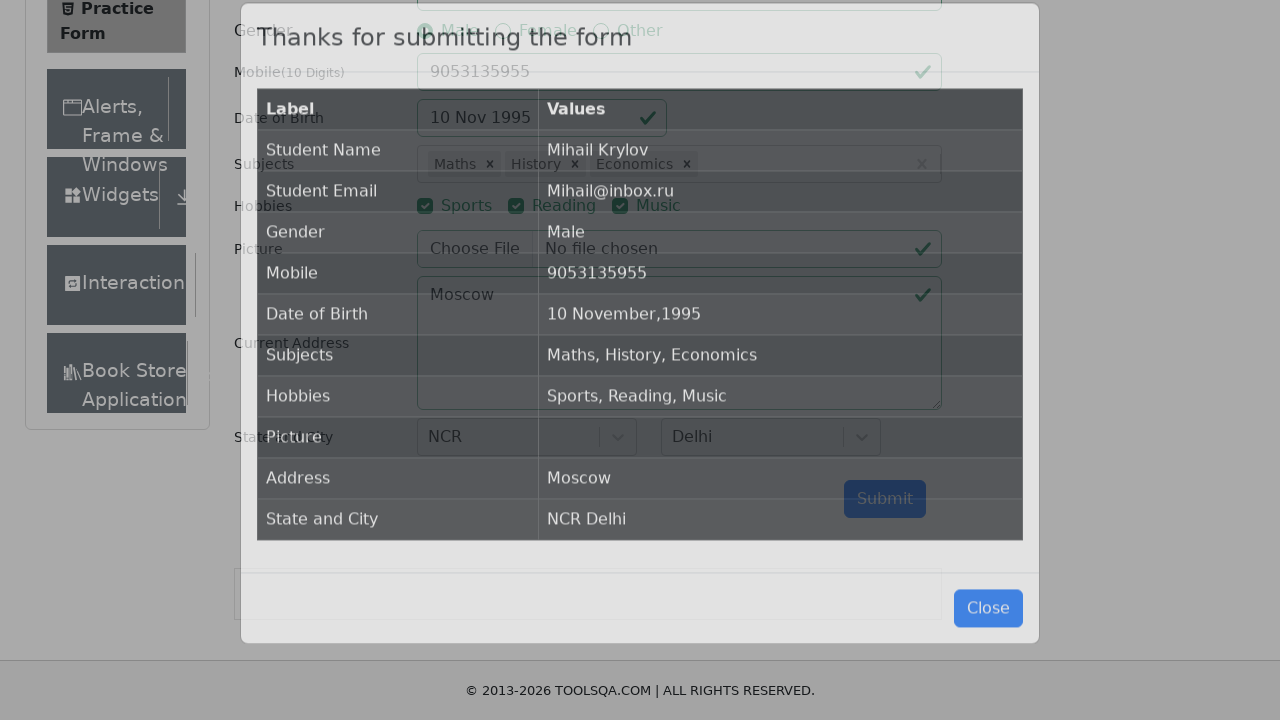

Submission confirmation modal appeared with submitted data
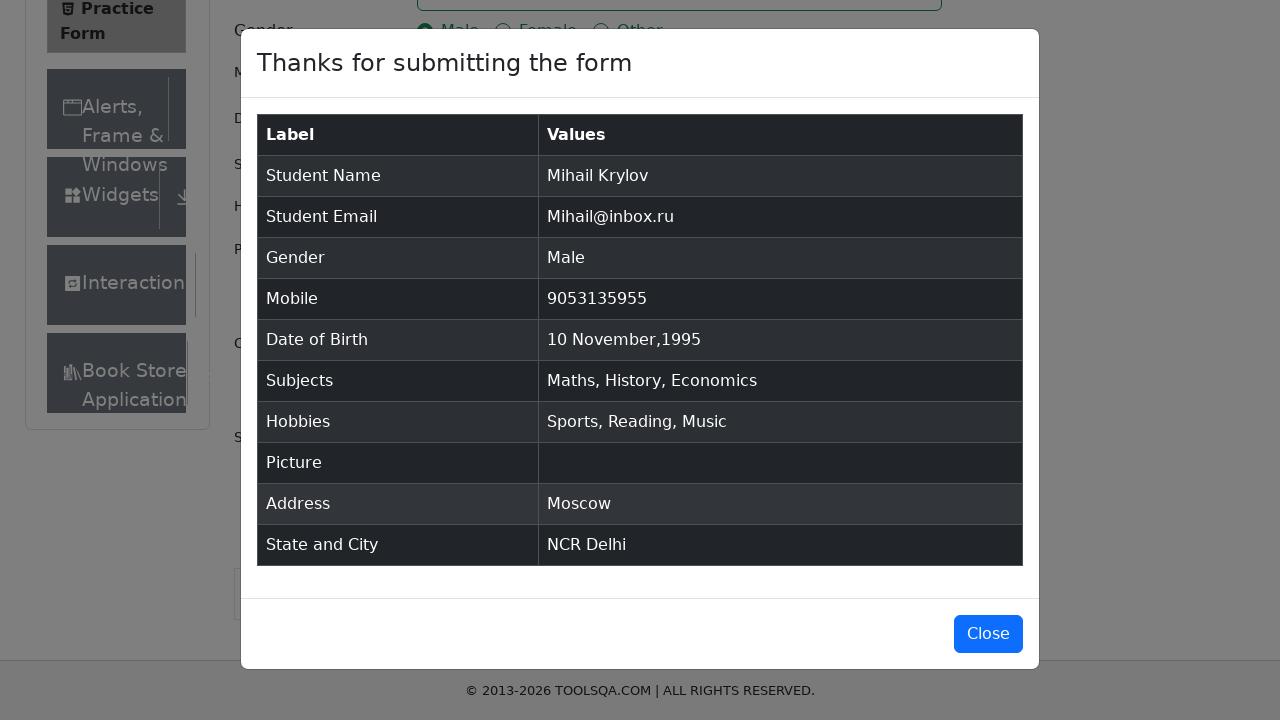

Closed the submission confirmation modal at (988, 634) on #closeLargeModal
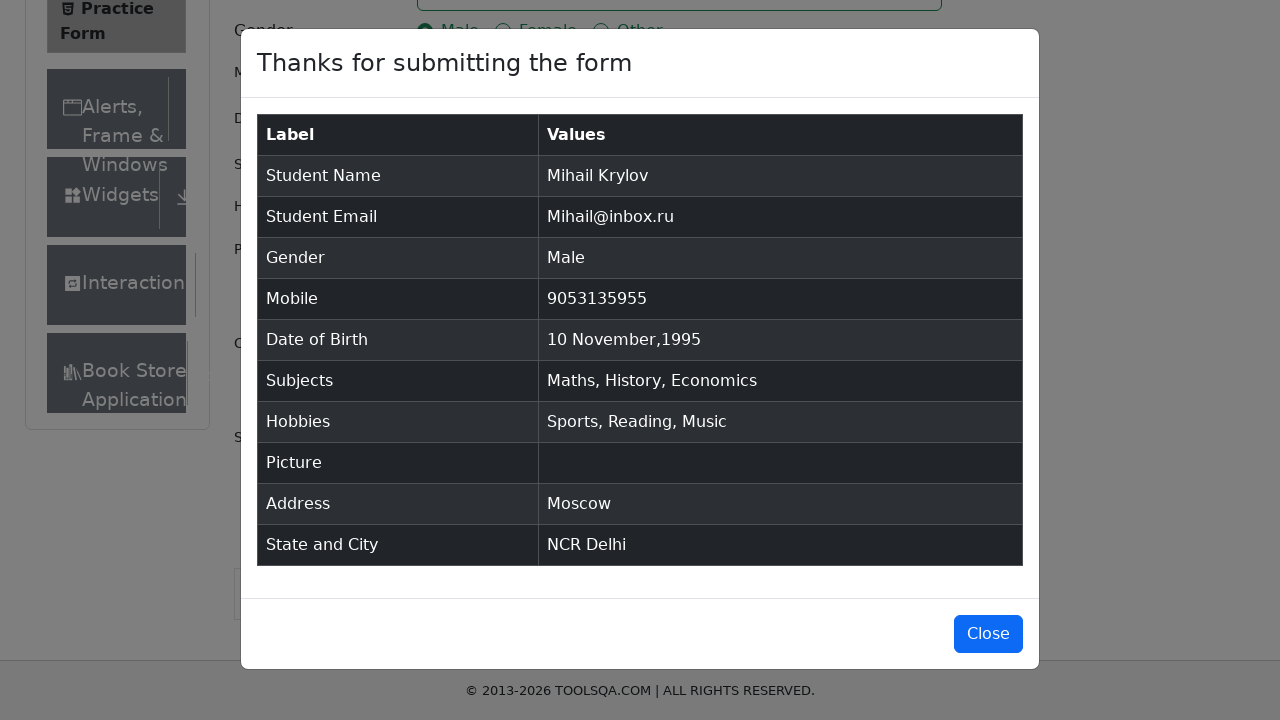

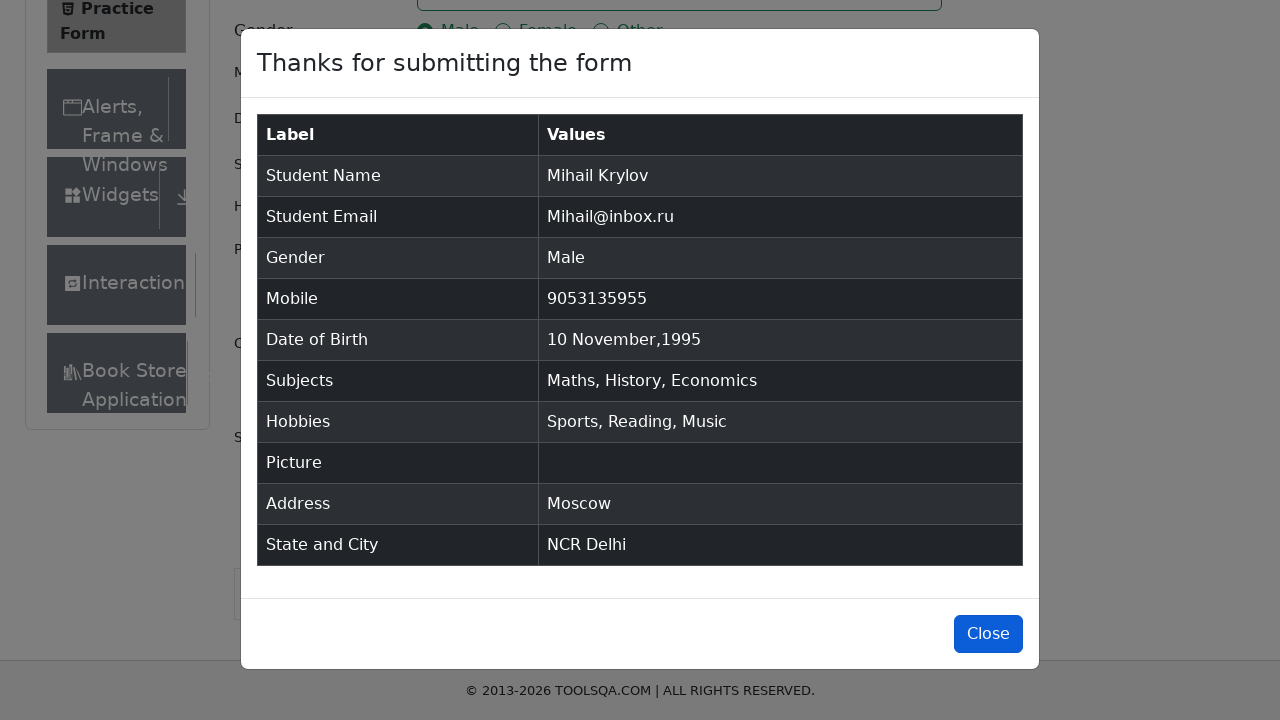